Tests checkbox and radio button interactions by clicking to toggle selection states and verifying their behavior

Starting URL: https://bonigarcia.dev/selenium-webdriver-java/web-form.html

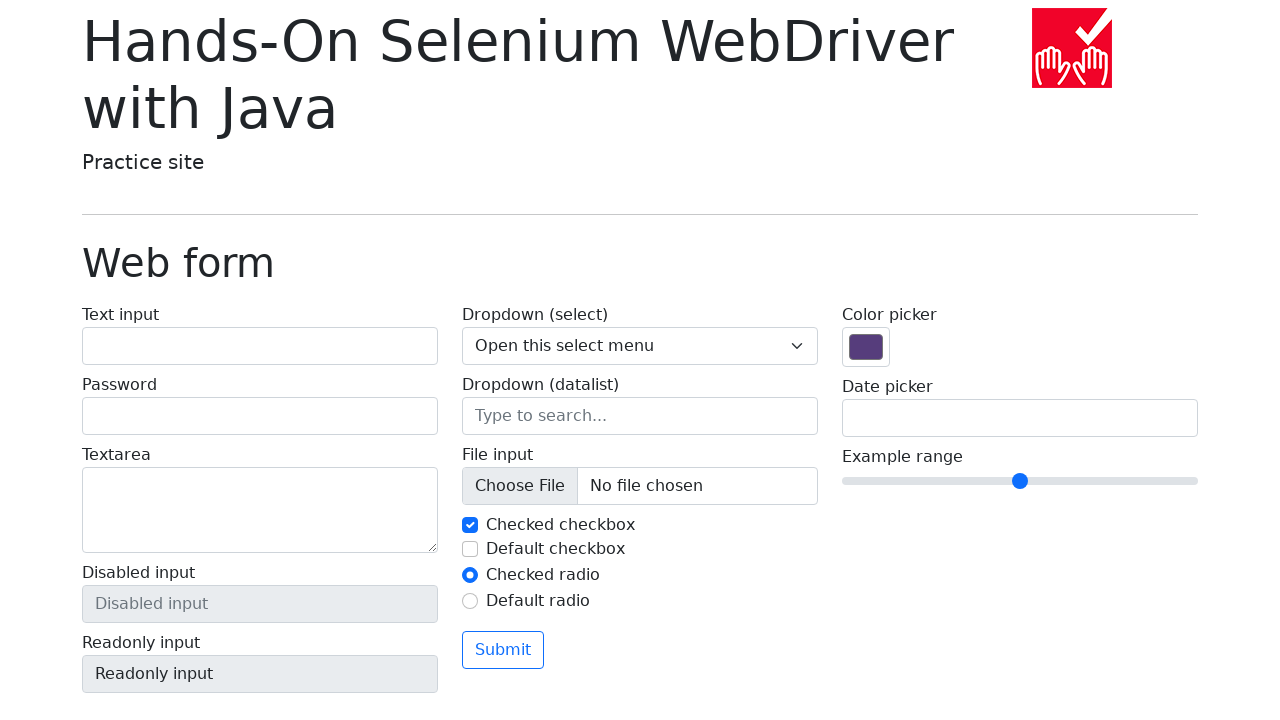

Located first checkbox element (#my-check-1)
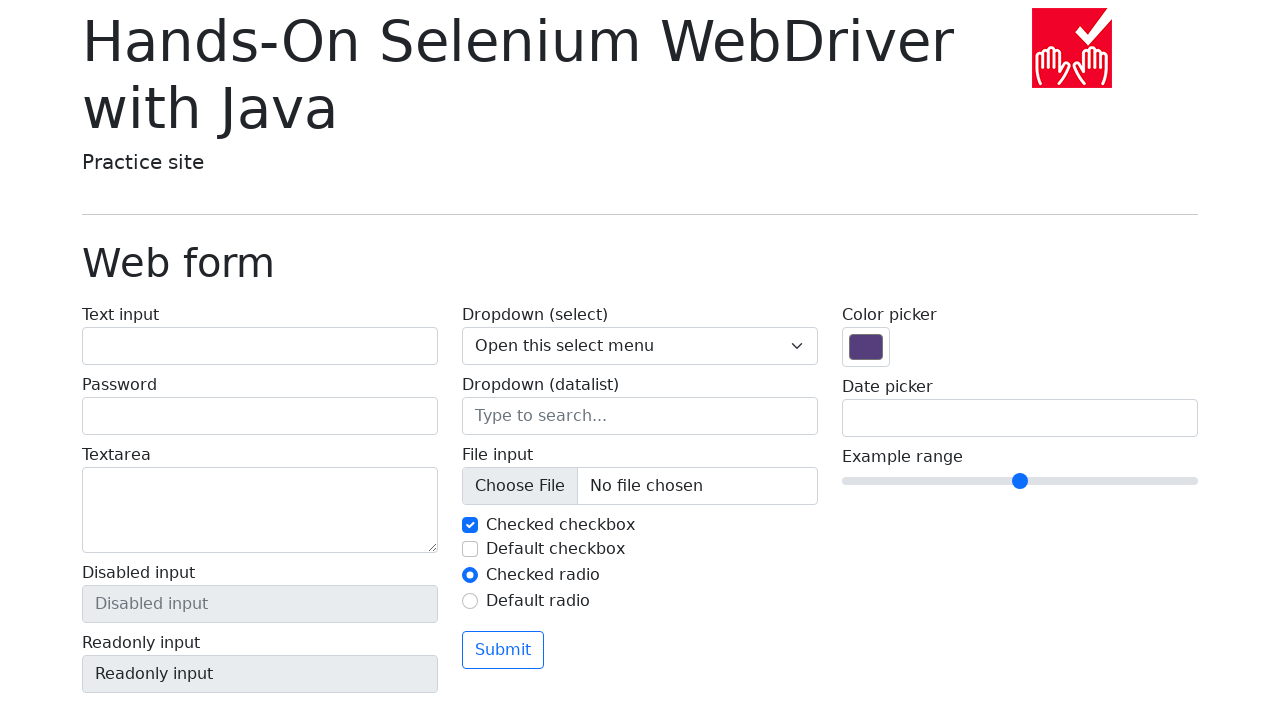

Verified first checkbox is checked by default
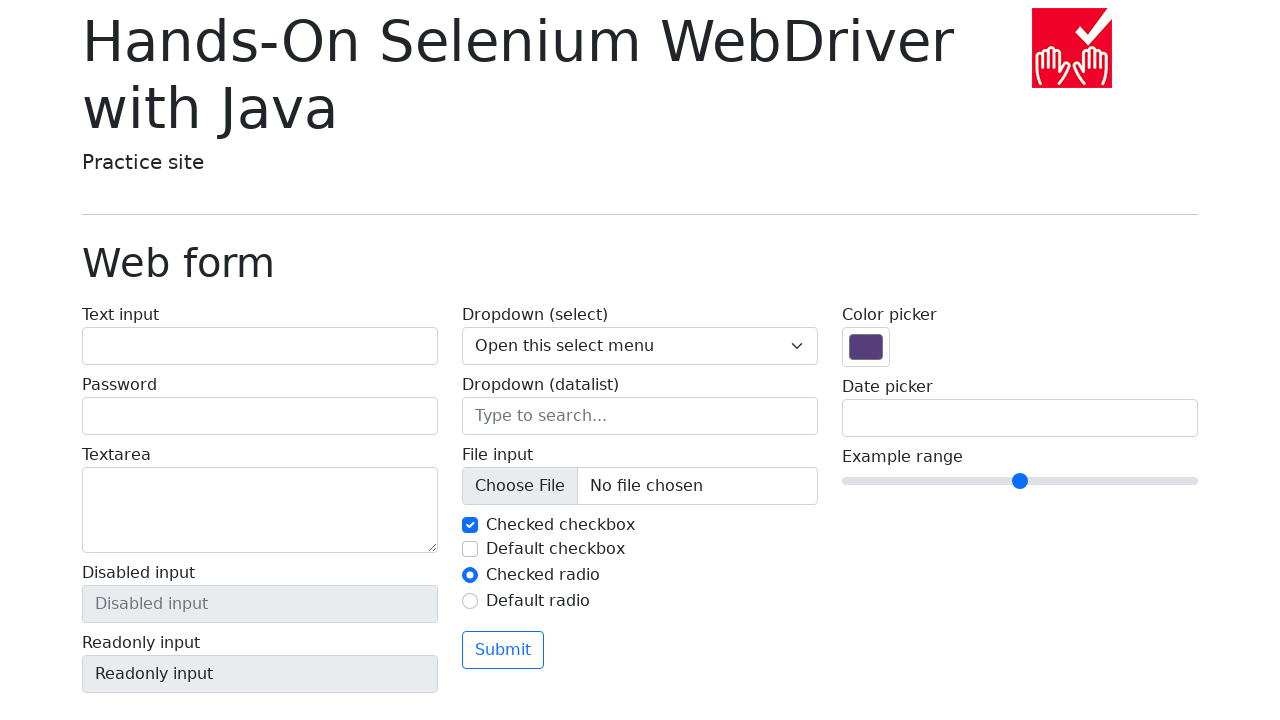

Clicked first checkbox to uncheck it at (470, 525) on #my-check-1
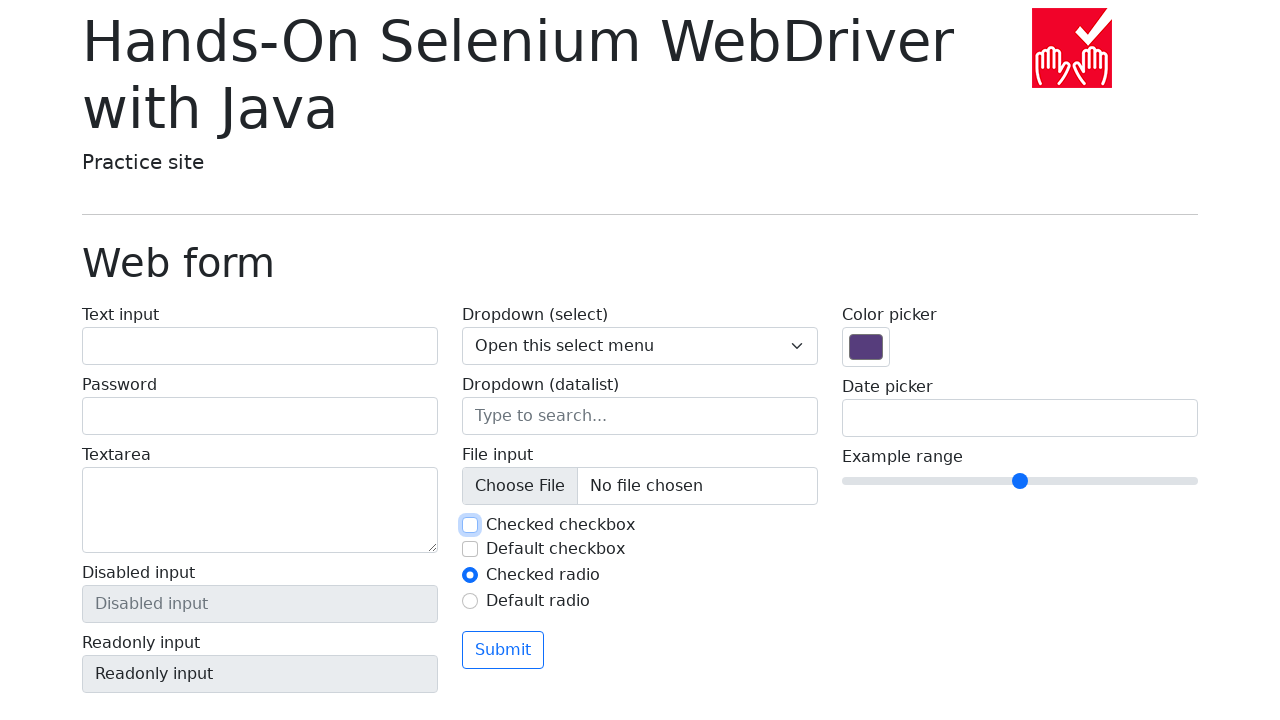

Verified first checkbox is now unchecked
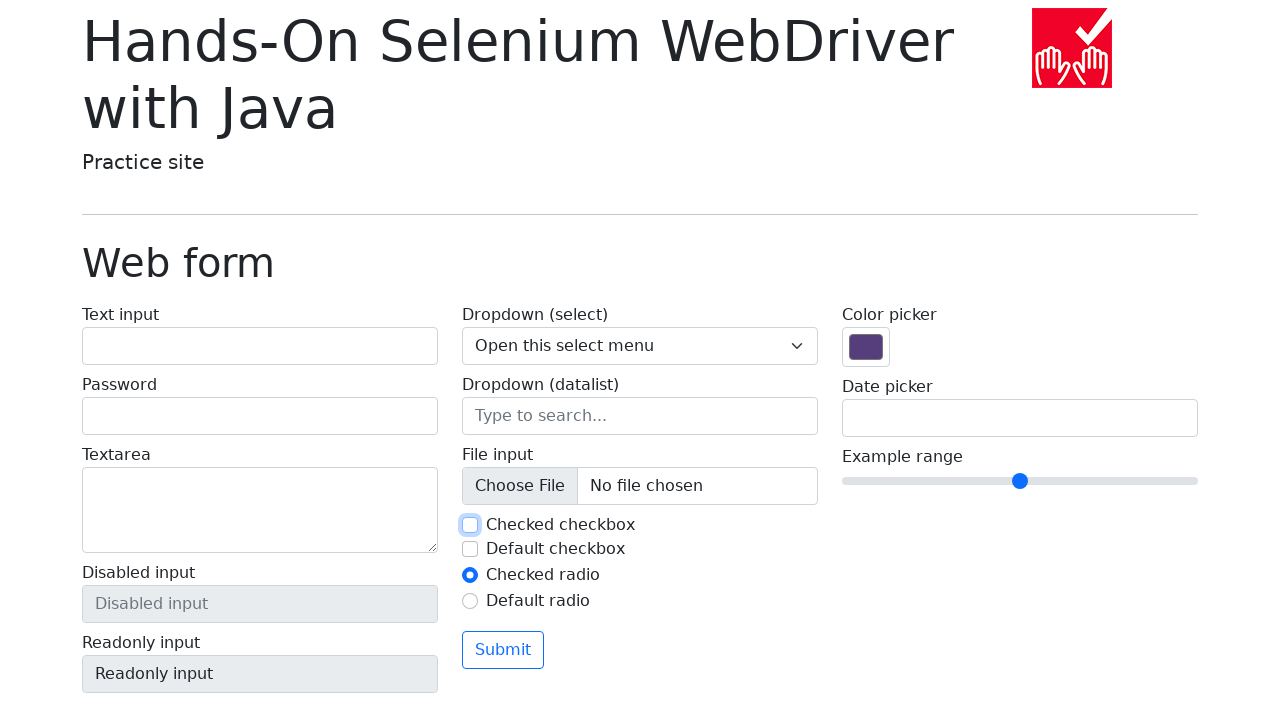

Located second checkbox element (#my-check-2)
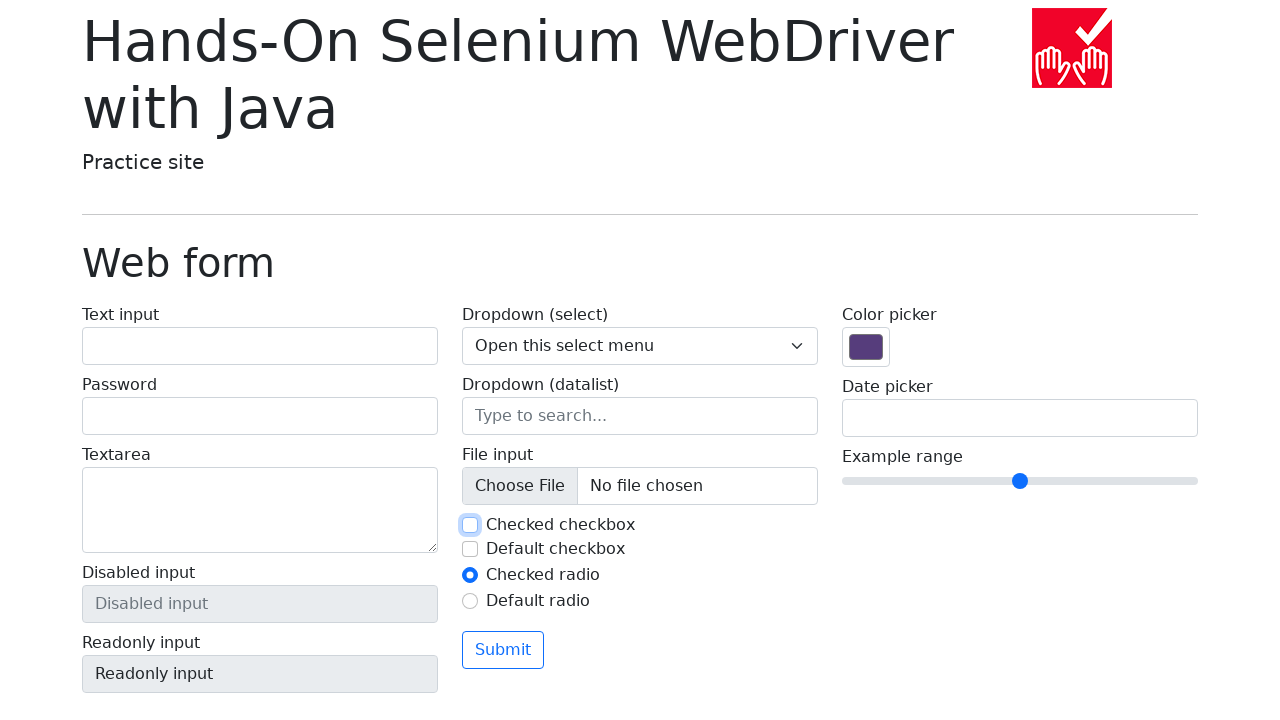

Verified second checkbox is unchecked by default
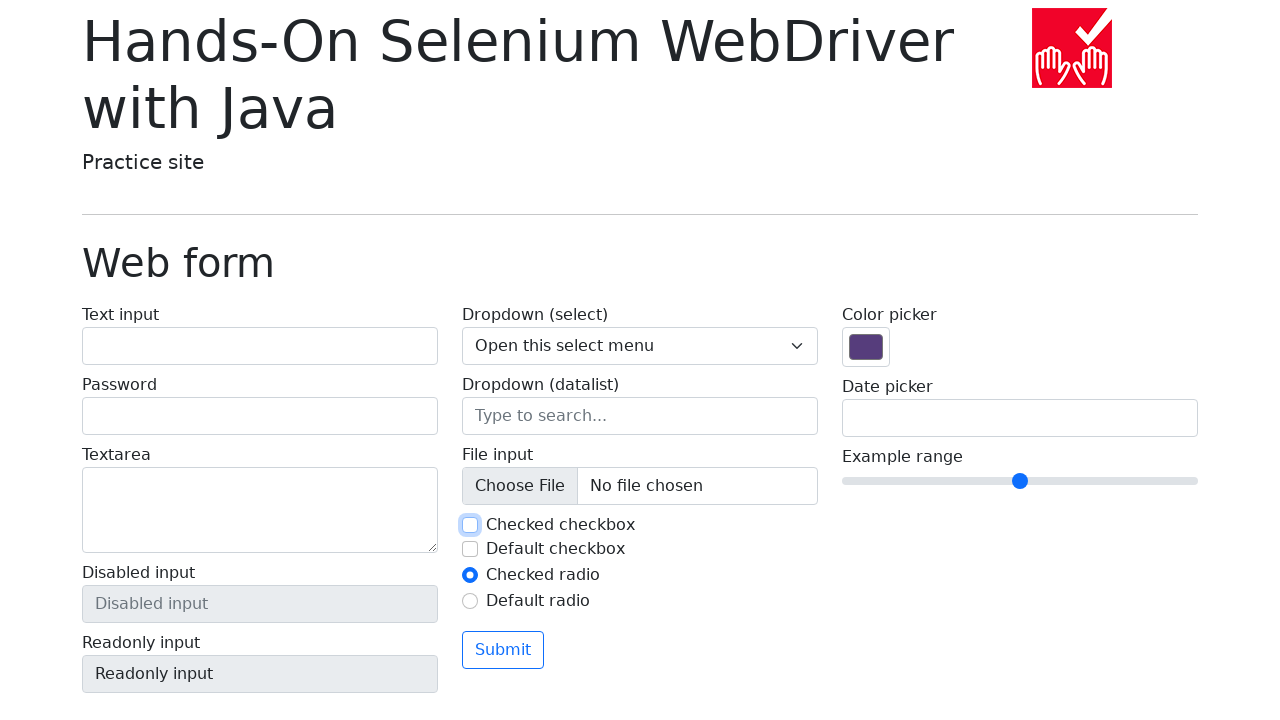

Clicked second checkbox to check it at (470, 549) on #my-check-2
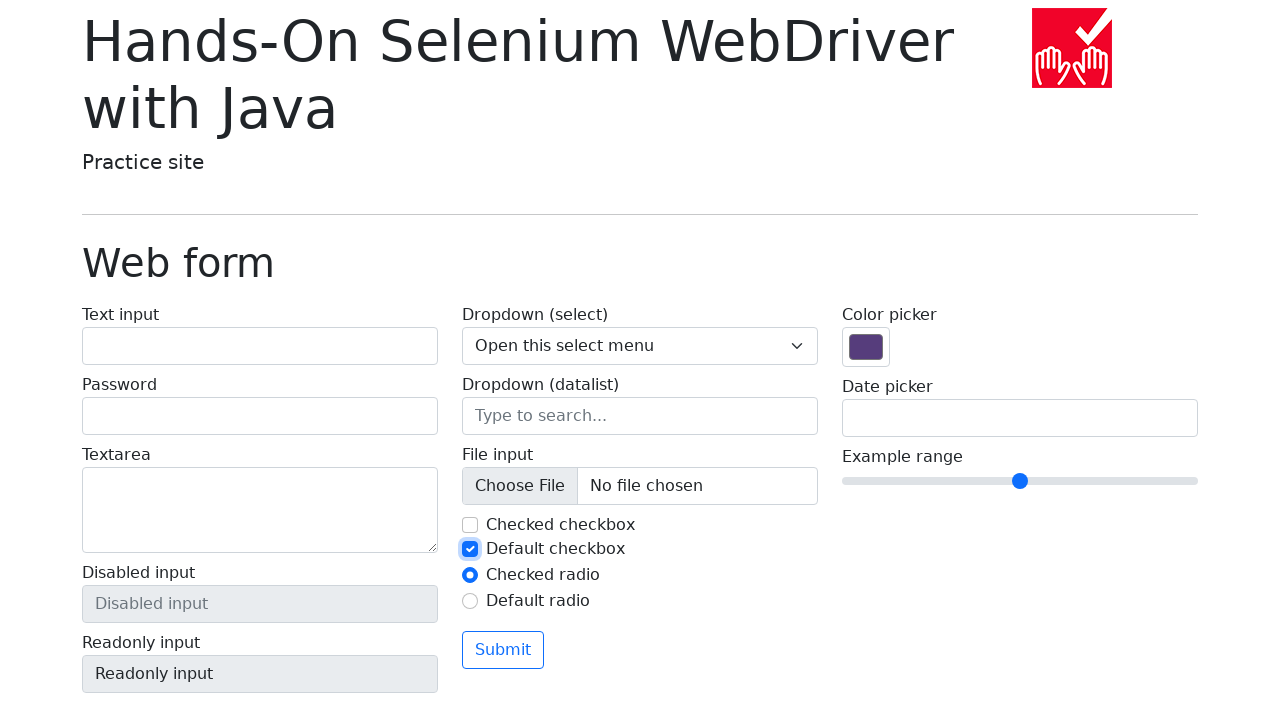

Clicked first checkbox to check it again at (470, 525) on #my-check-1
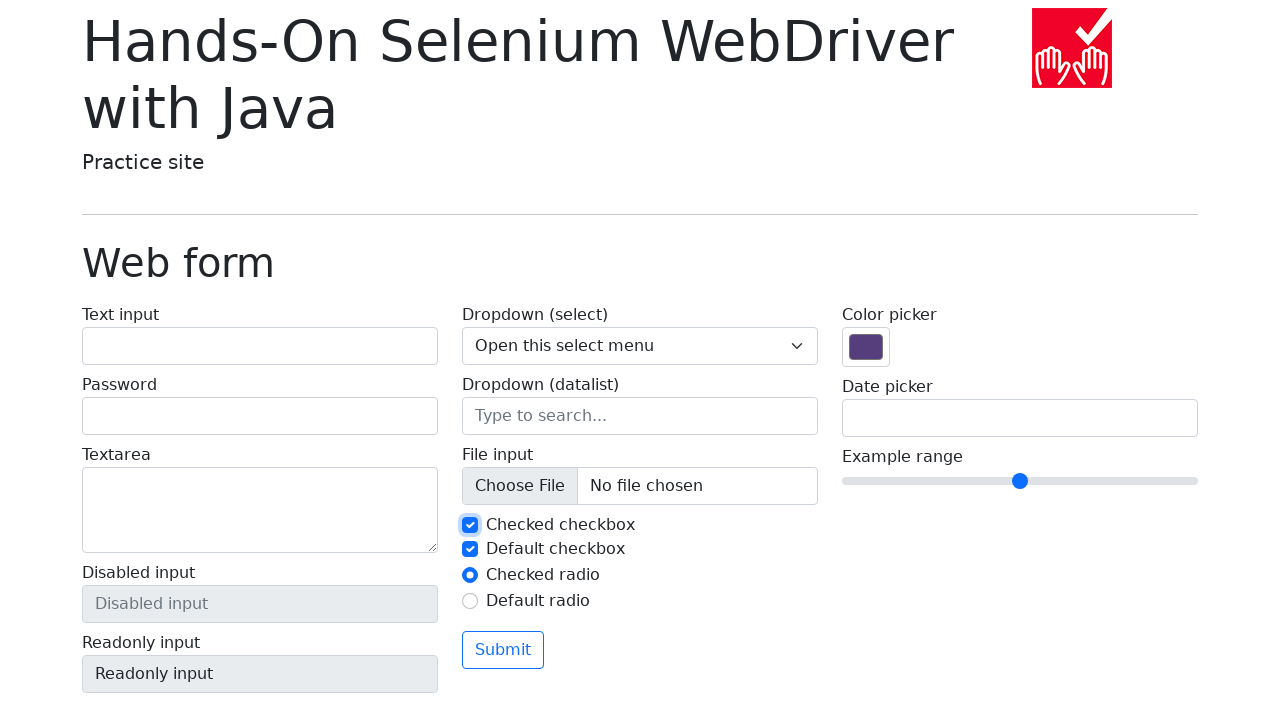

Verified second checkbox is checked
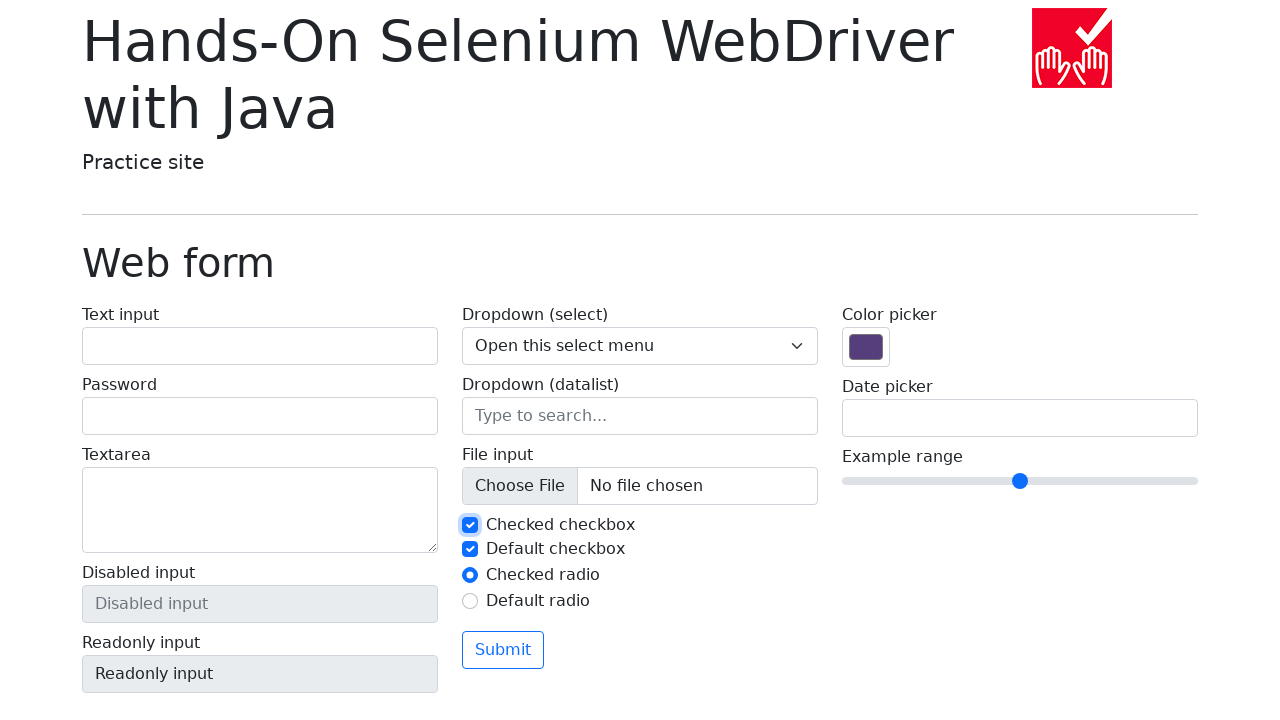

Verified first checkbox is checked
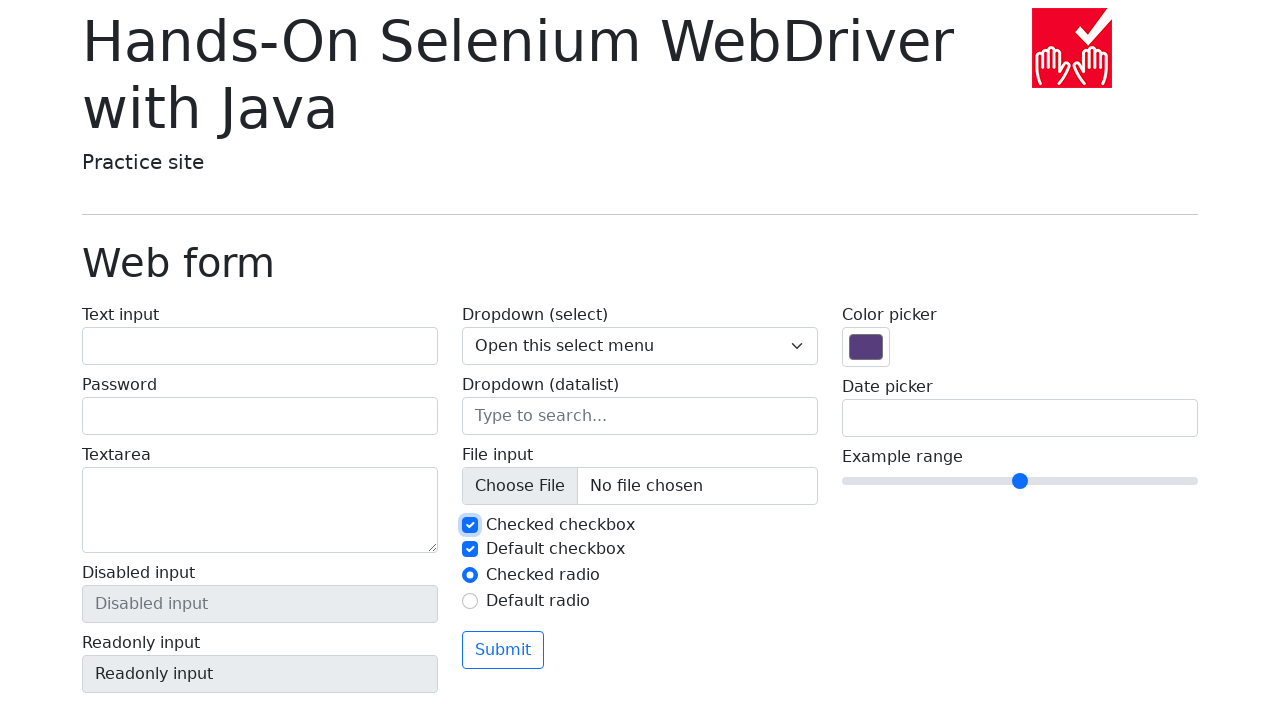

Located first radio button element (#my-radio-1)
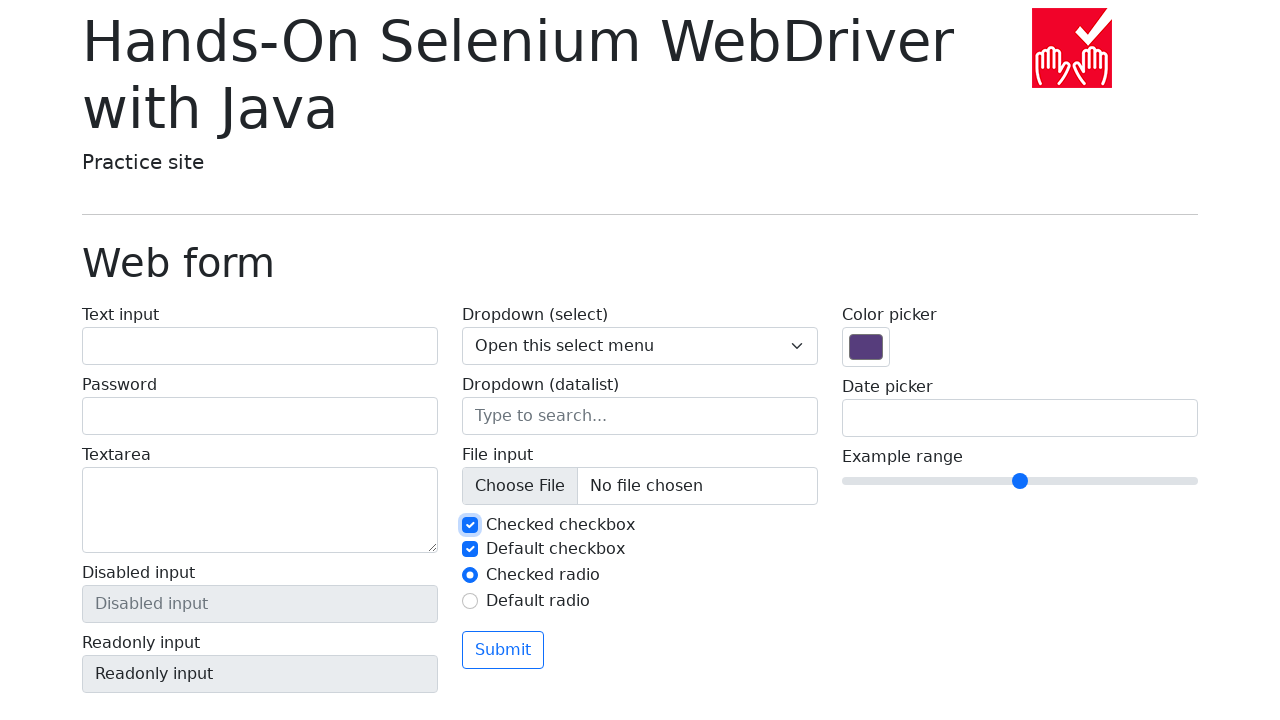

Verified first radio button is checked by default
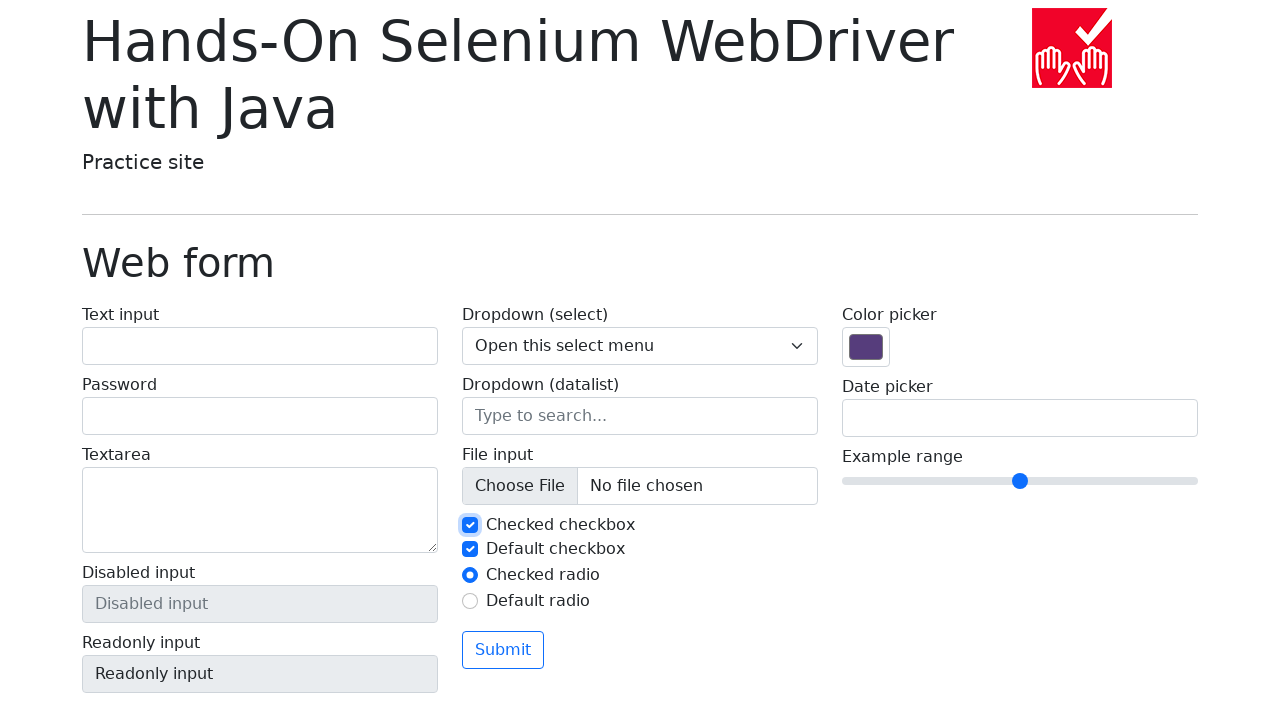

Located second radio button element (#my-radio-2)
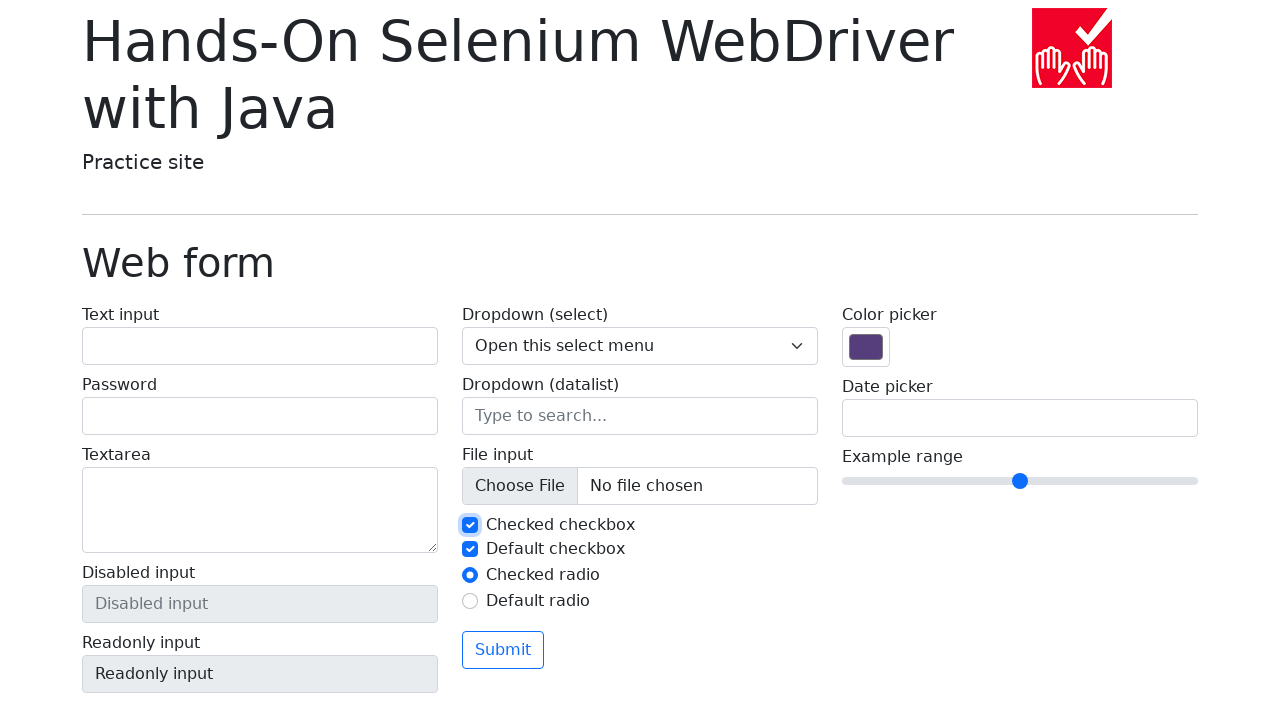

Verified second radio button is unchecked by default
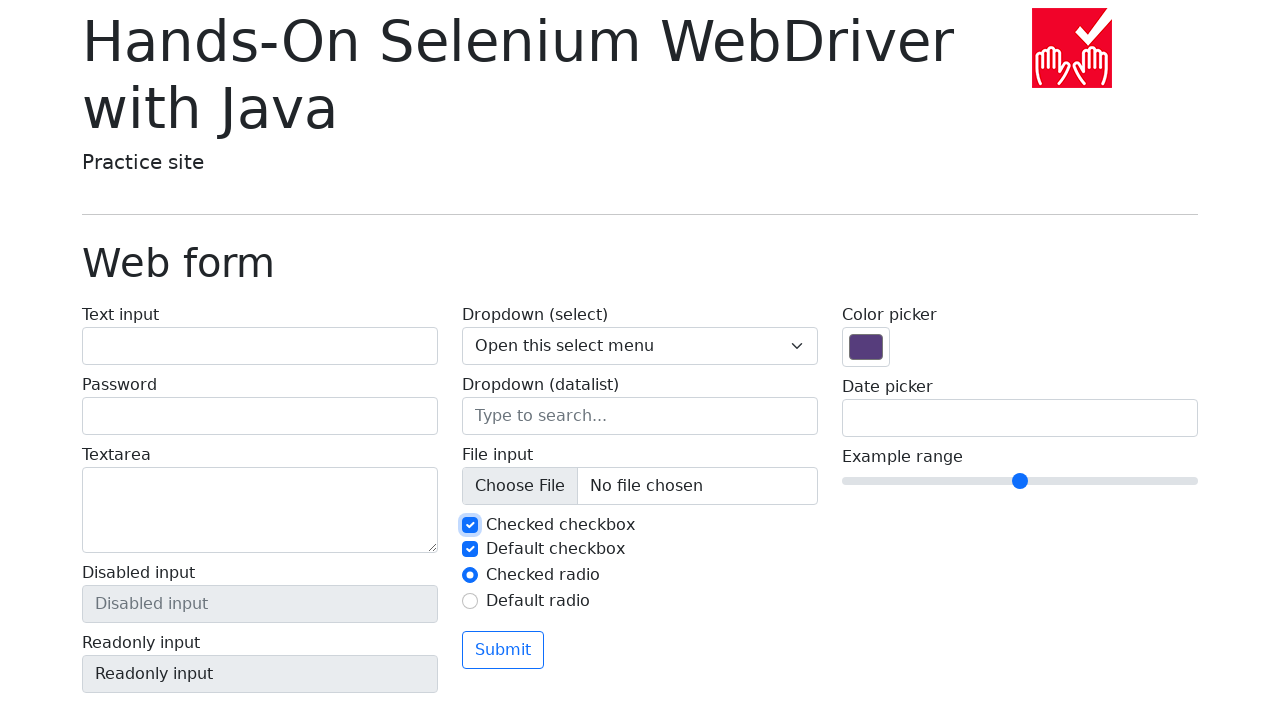

Clicked second radio button to select it at (470, 601) on #my-radio-2
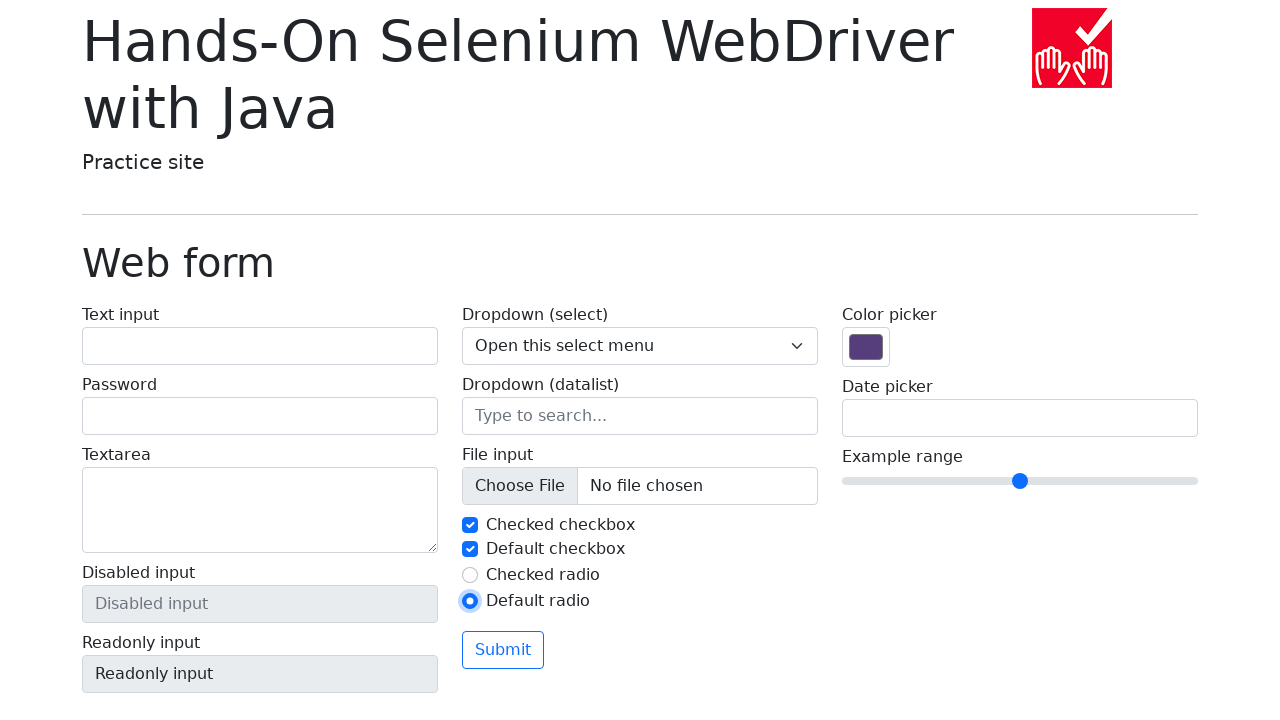

Verified second radio button is checked
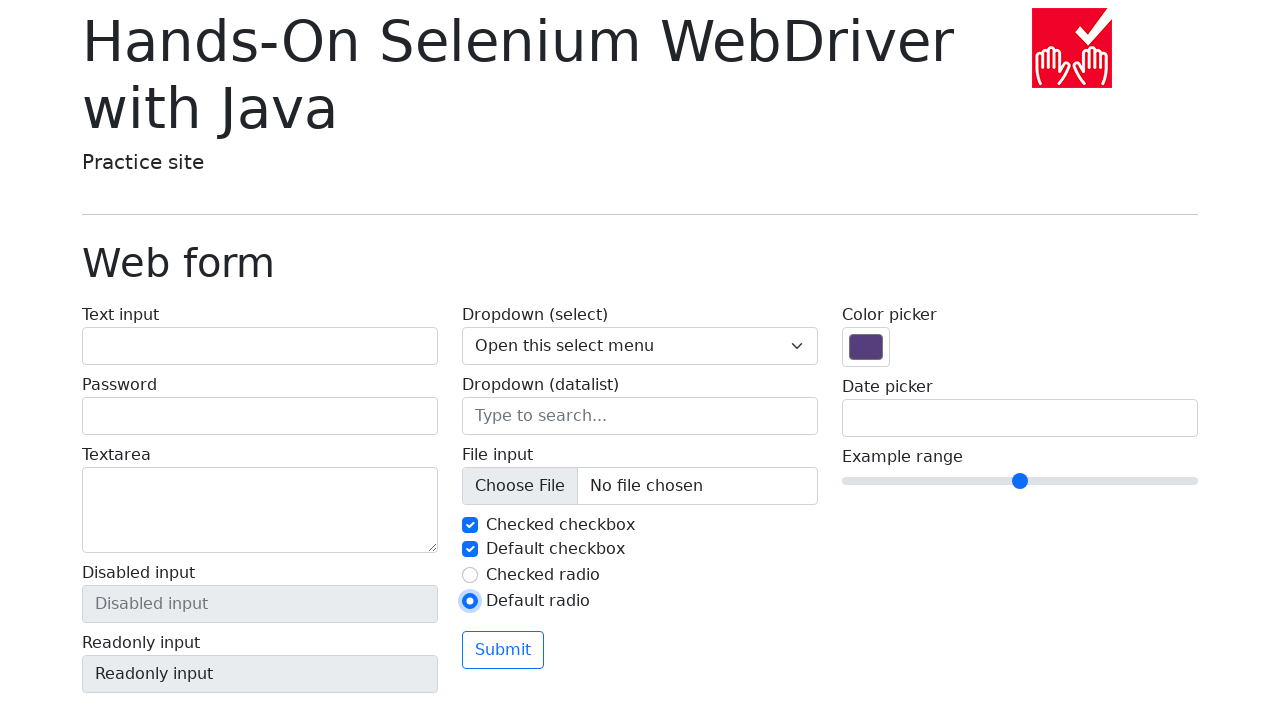

Verified first radio button is unchecked (mutual exclusion confirmed)
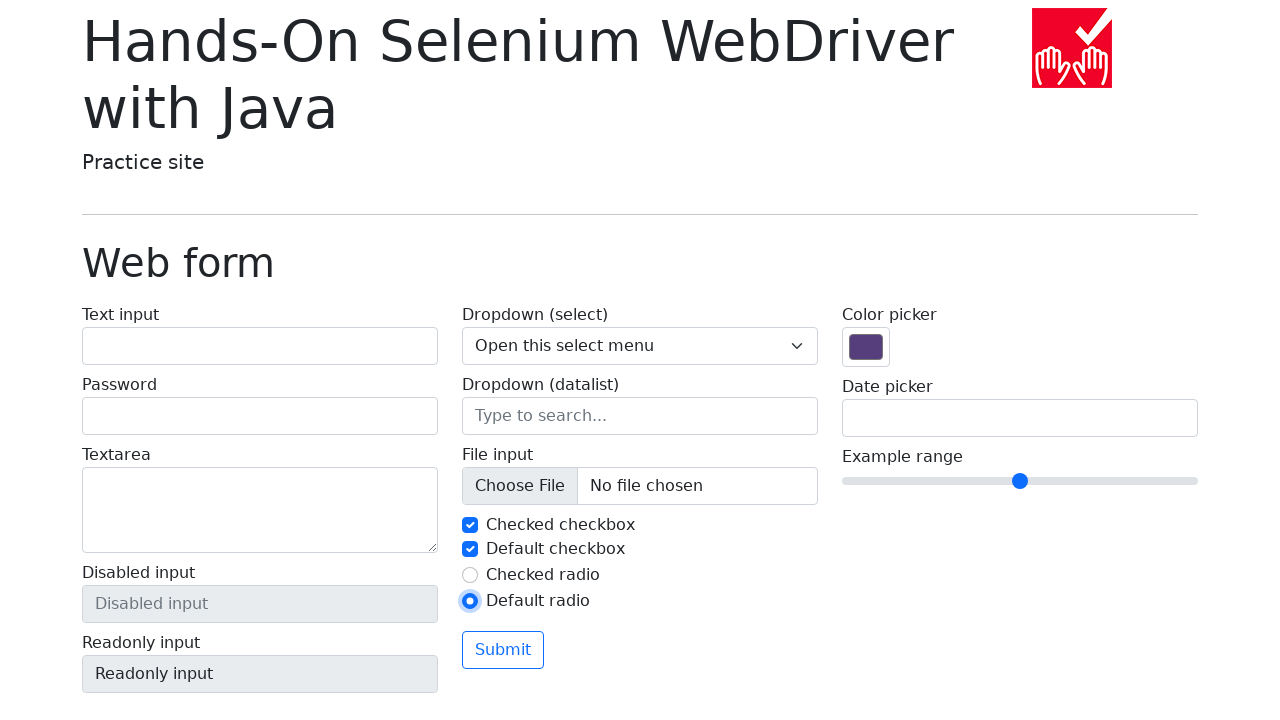

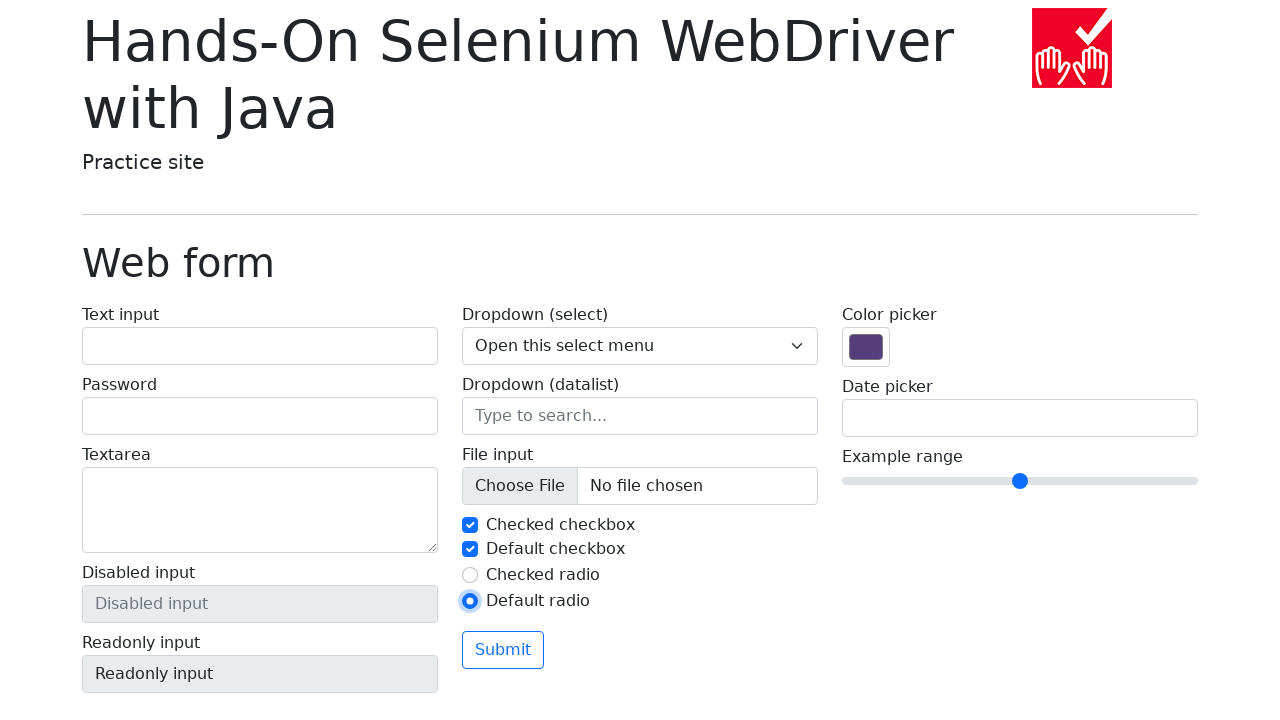